Navigates to otto.de homepage, then navigates to the women's fashion section (damenmode) and verifies both pages load correctly.

Starting URL: https://www.otto.de

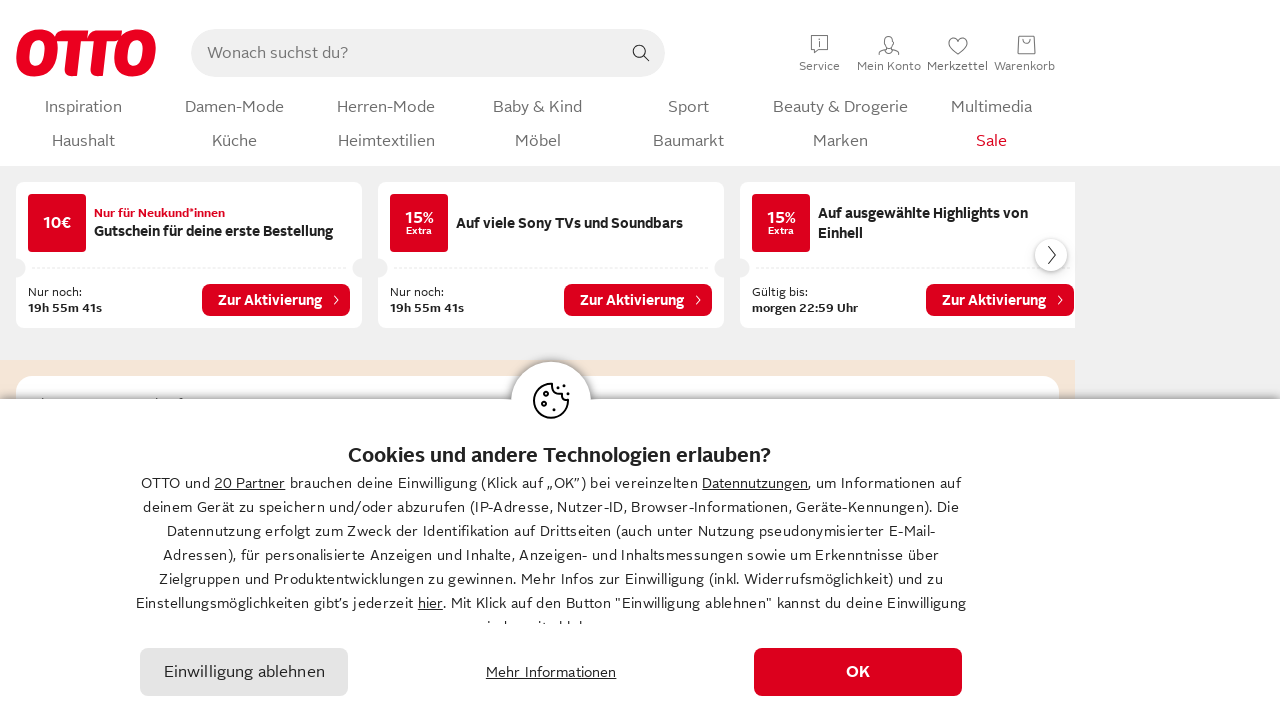

Homepage DOM content loaded
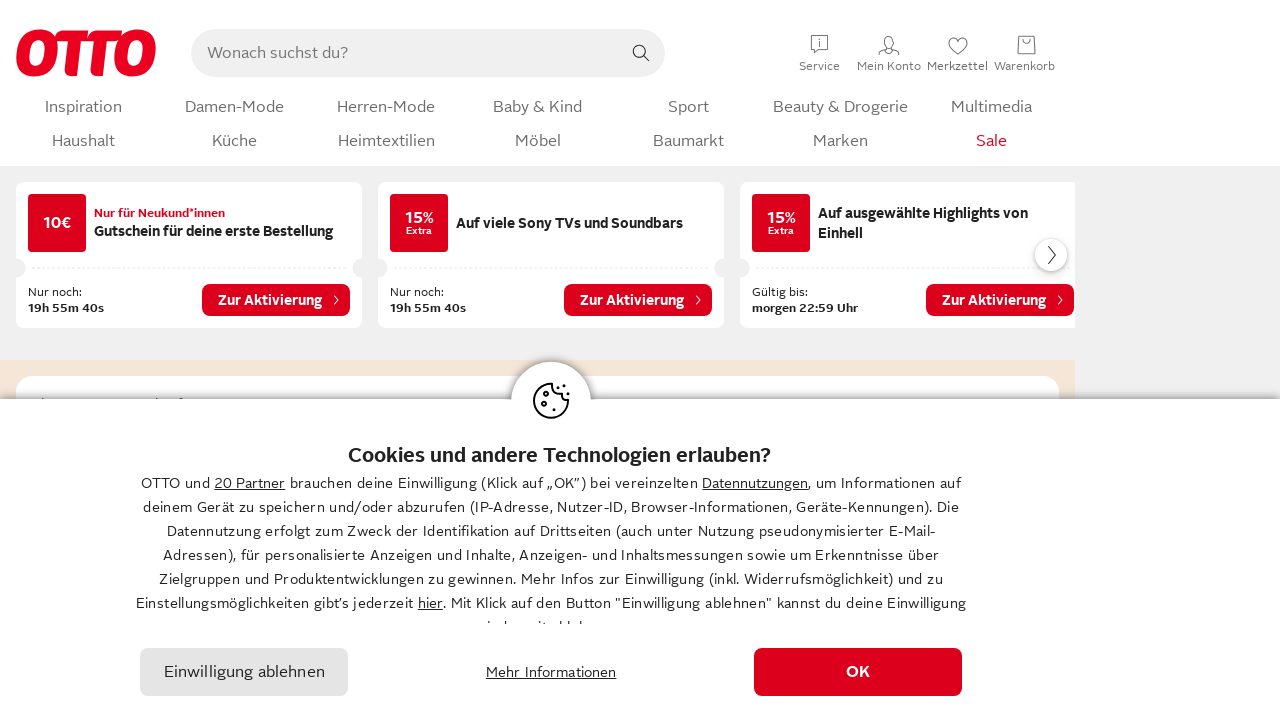

Retrieved homepage title to verify page loaded
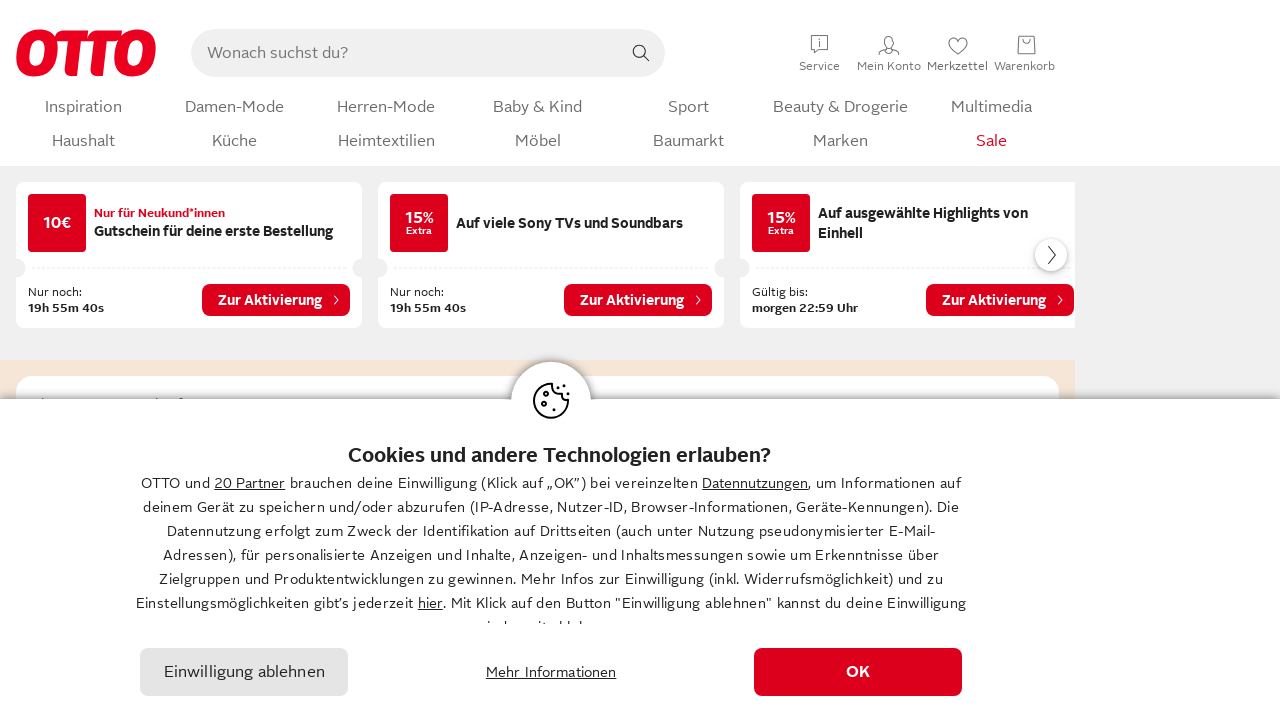

Navigated to women's fashion section (damenmode)
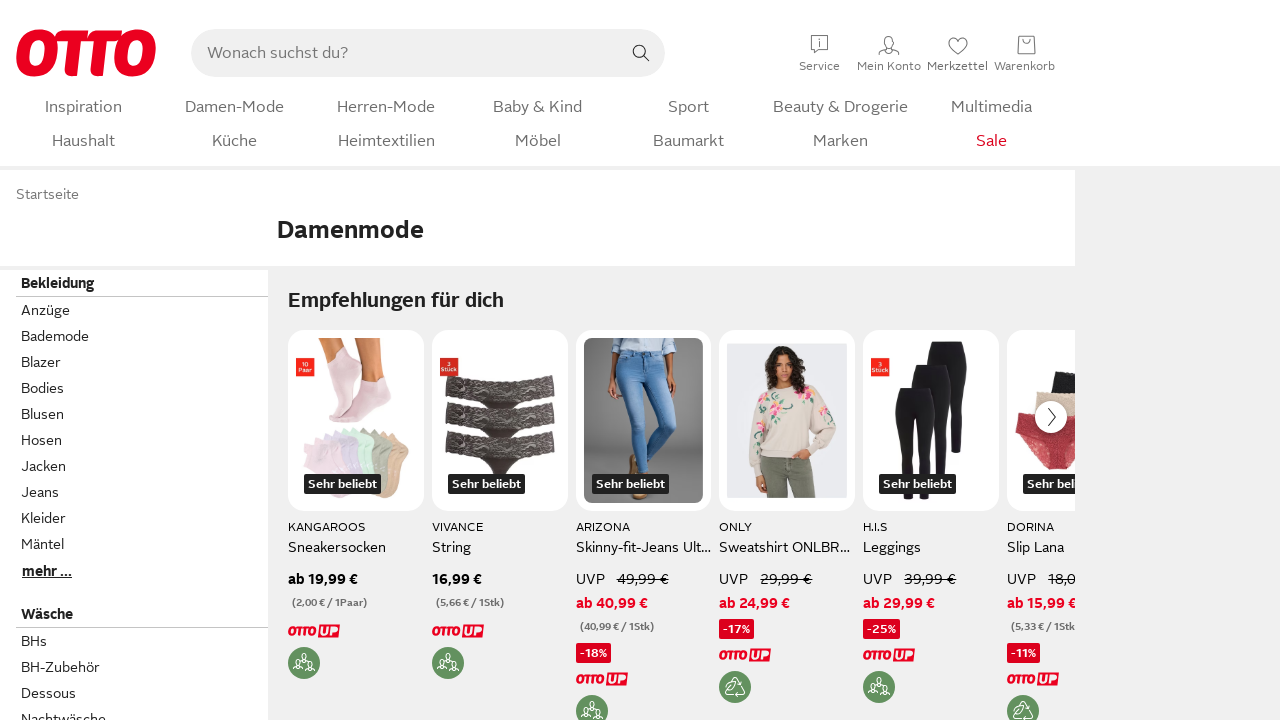

Women's fashion page DOM content loaded
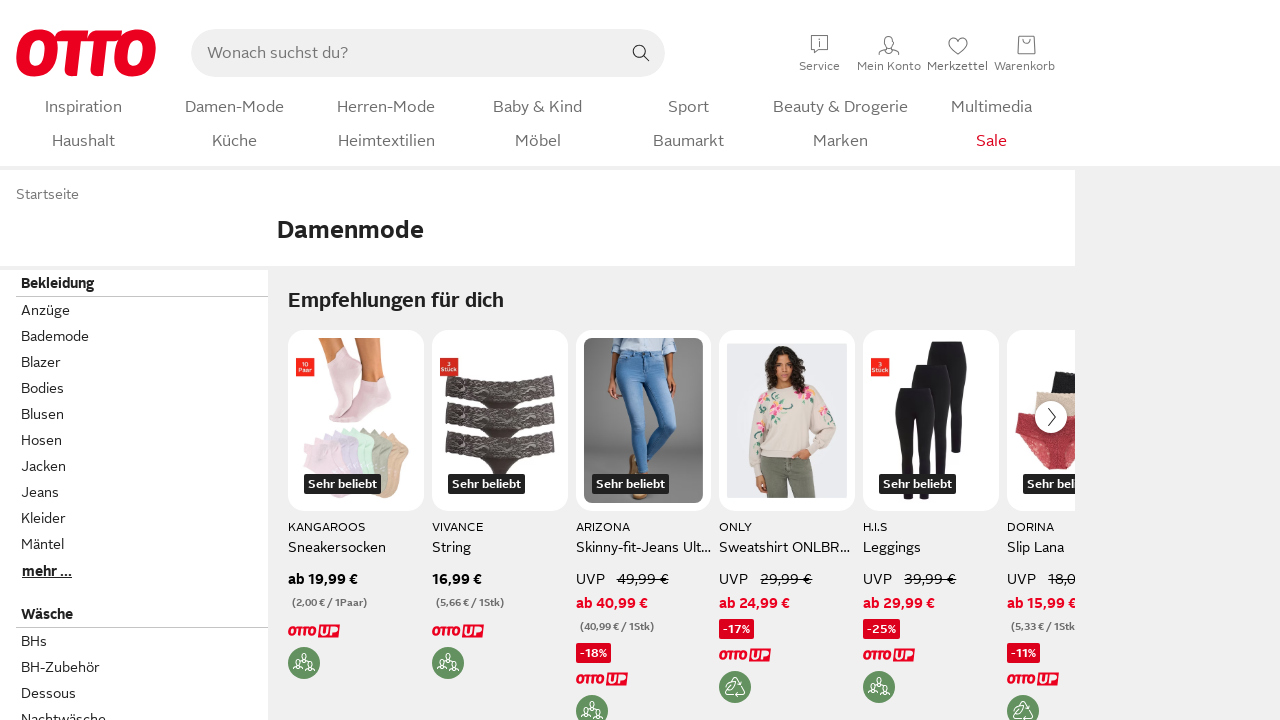

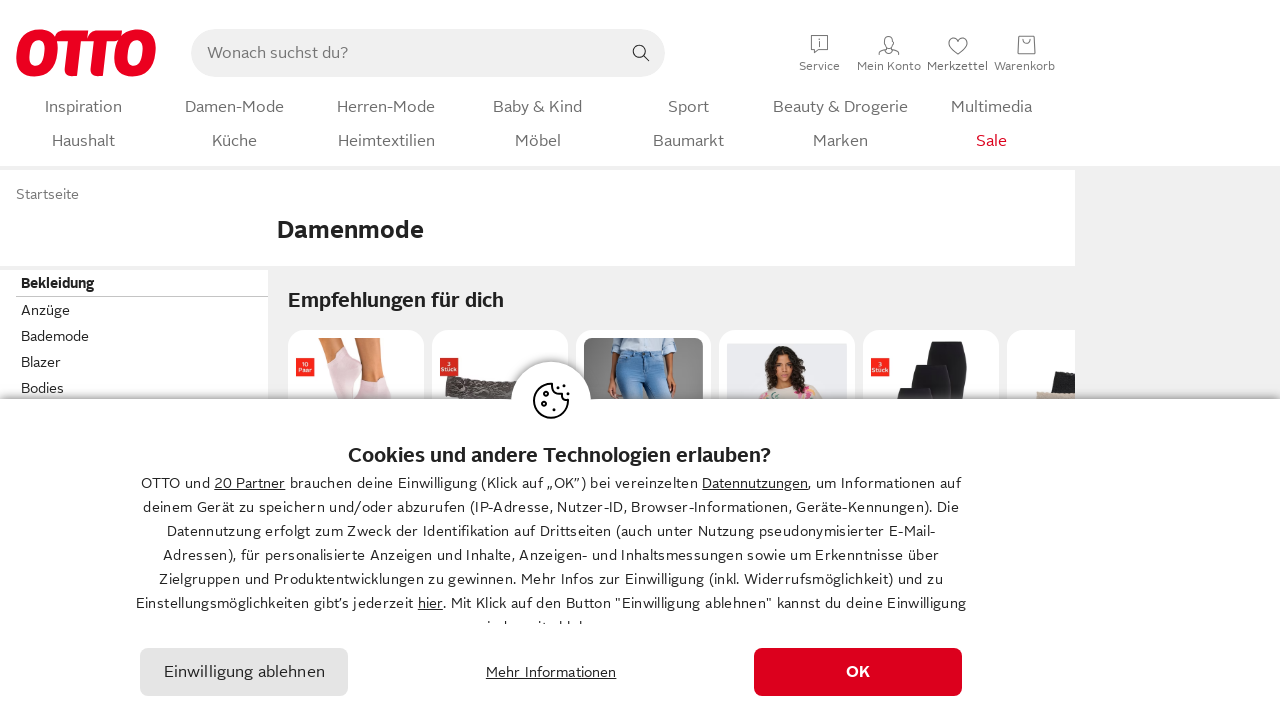